Adds specific vegetable products (Brocolli, Cucumber, Beetroot) to the shopping cart by finding them in the product list and clicking their add to cart buttons

Starting URL: https://rahulshettyacademy.com/seleniumPractise/#/

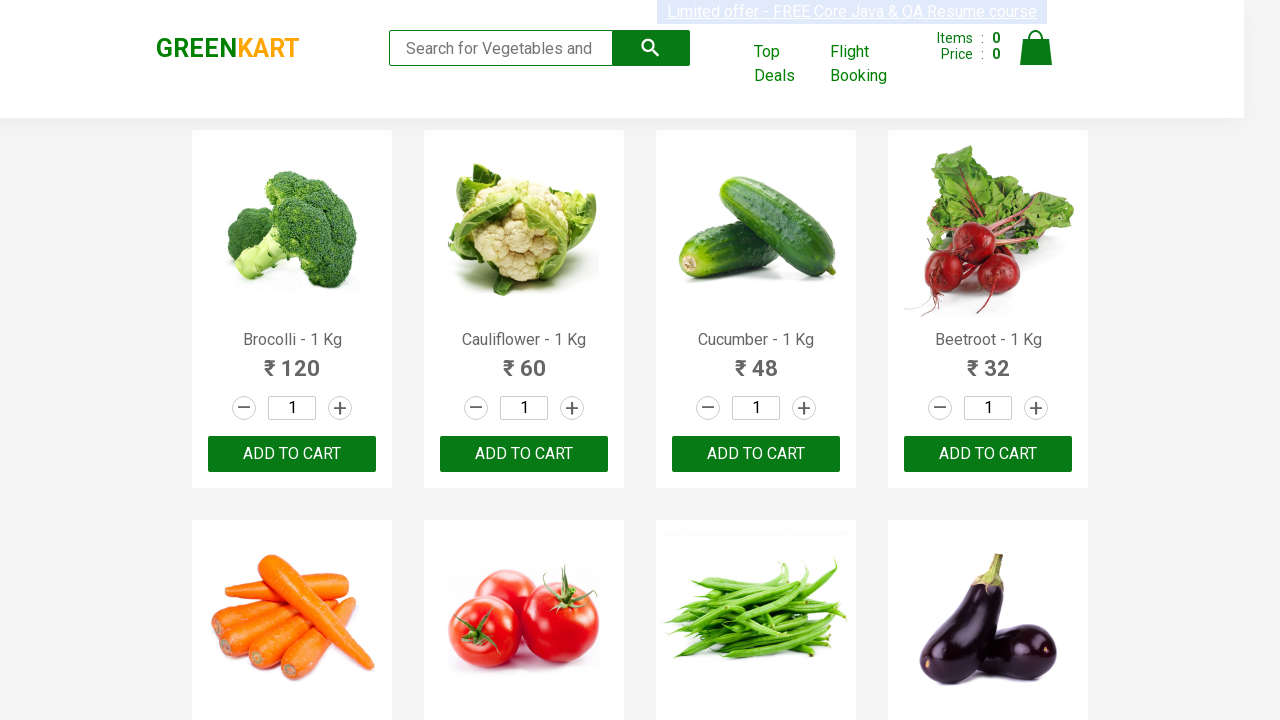

Waited for product list to load
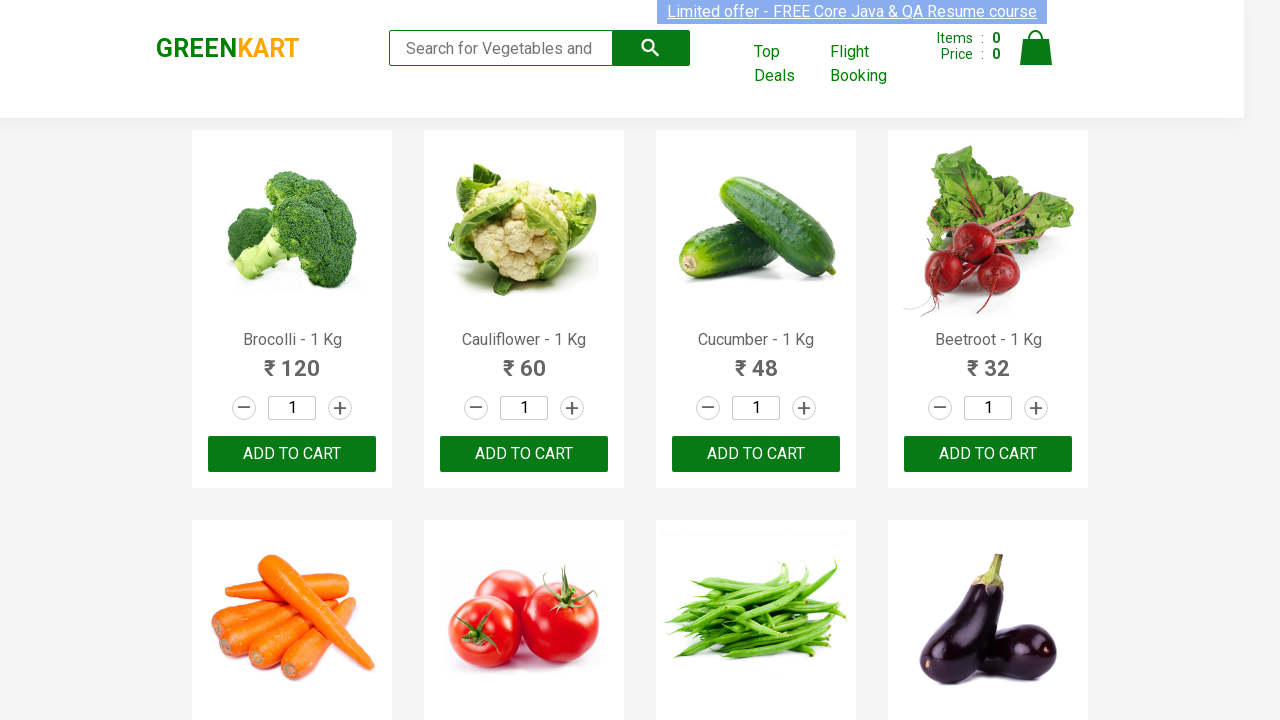

Retrieved all product name elements
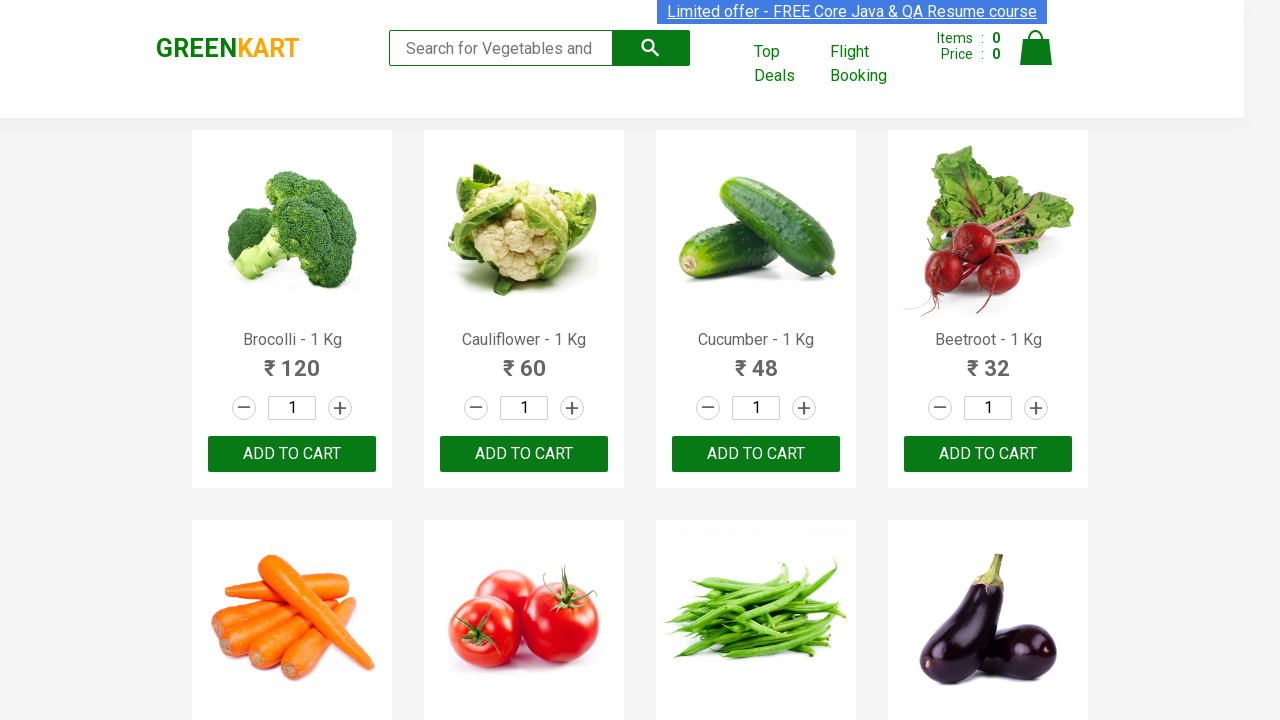

Retrieved all add to cart buttons
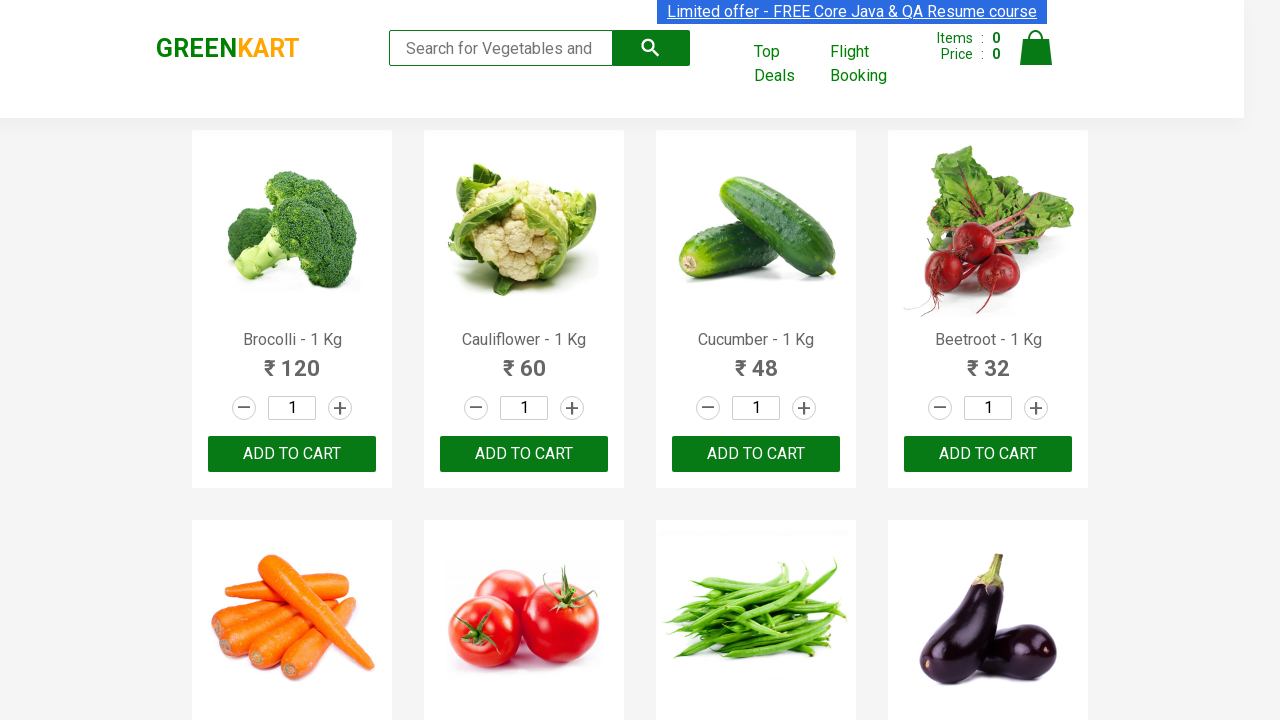

Added 'Brocolli' to cart
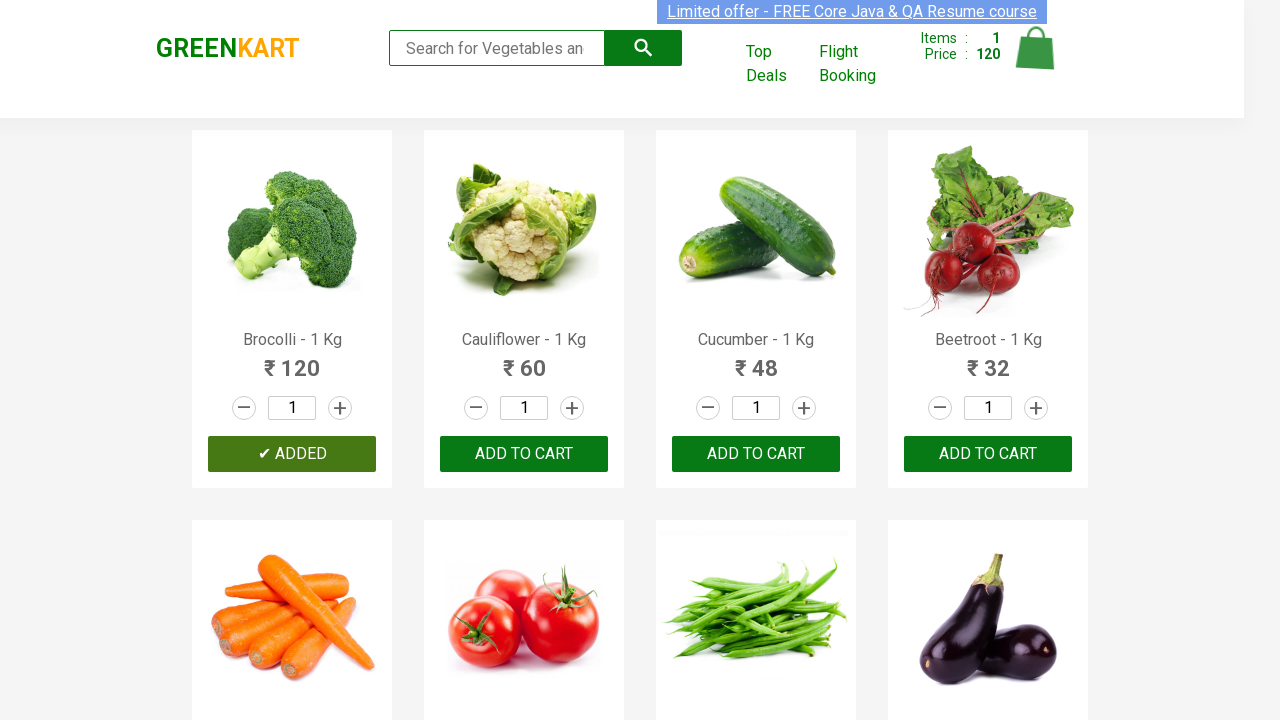

Added 'Cucumber' to cart
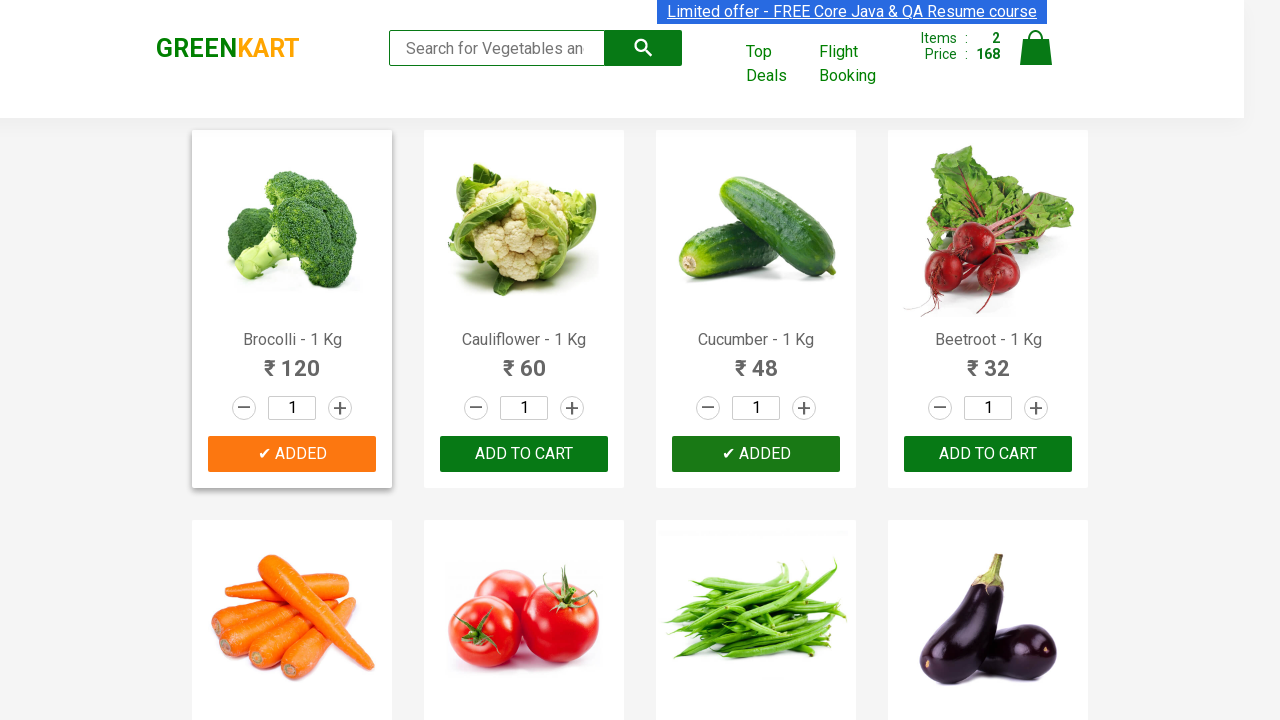

Added 'Beetroot' to cart
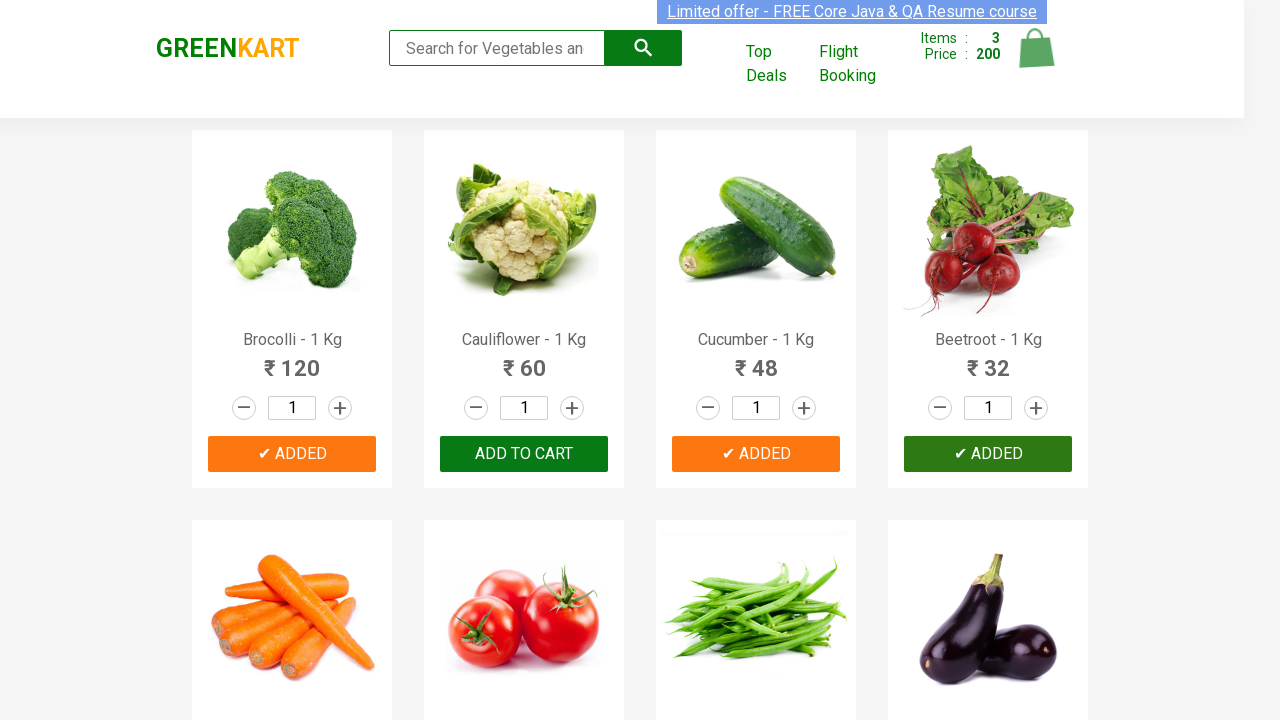

All required vegetables (Brocolli, Cucumber, Beetroot) added to cart
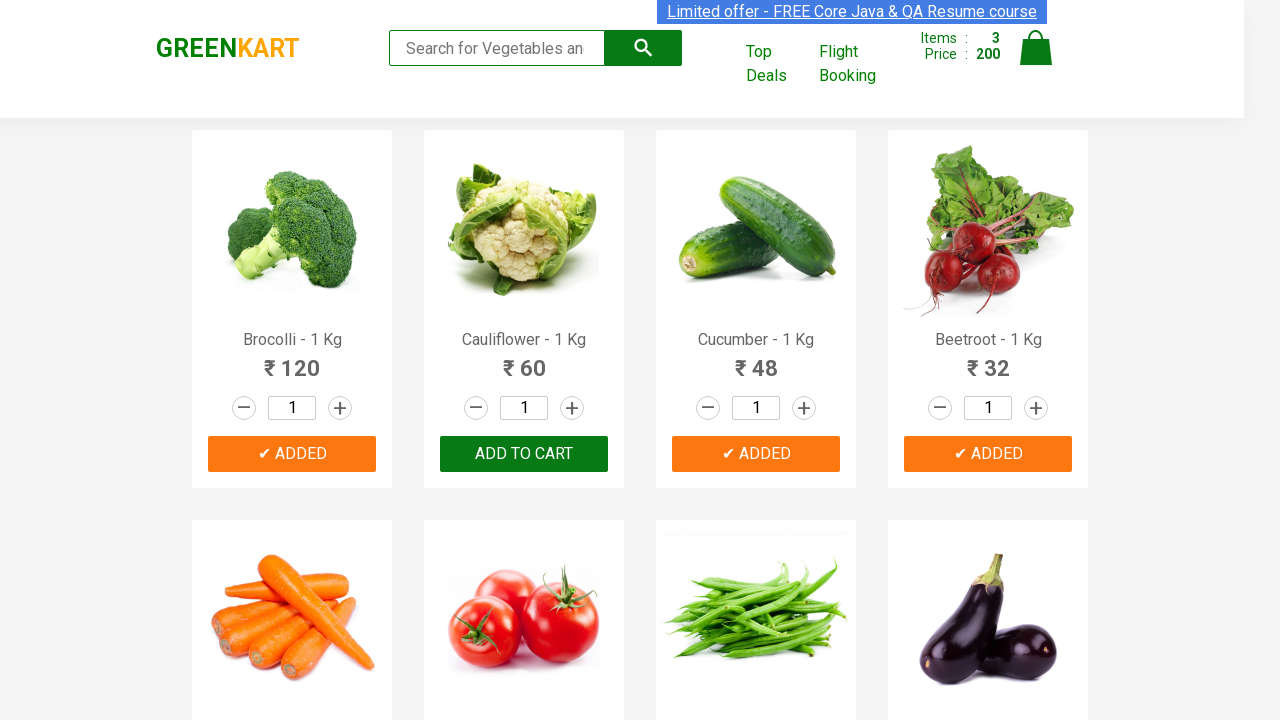

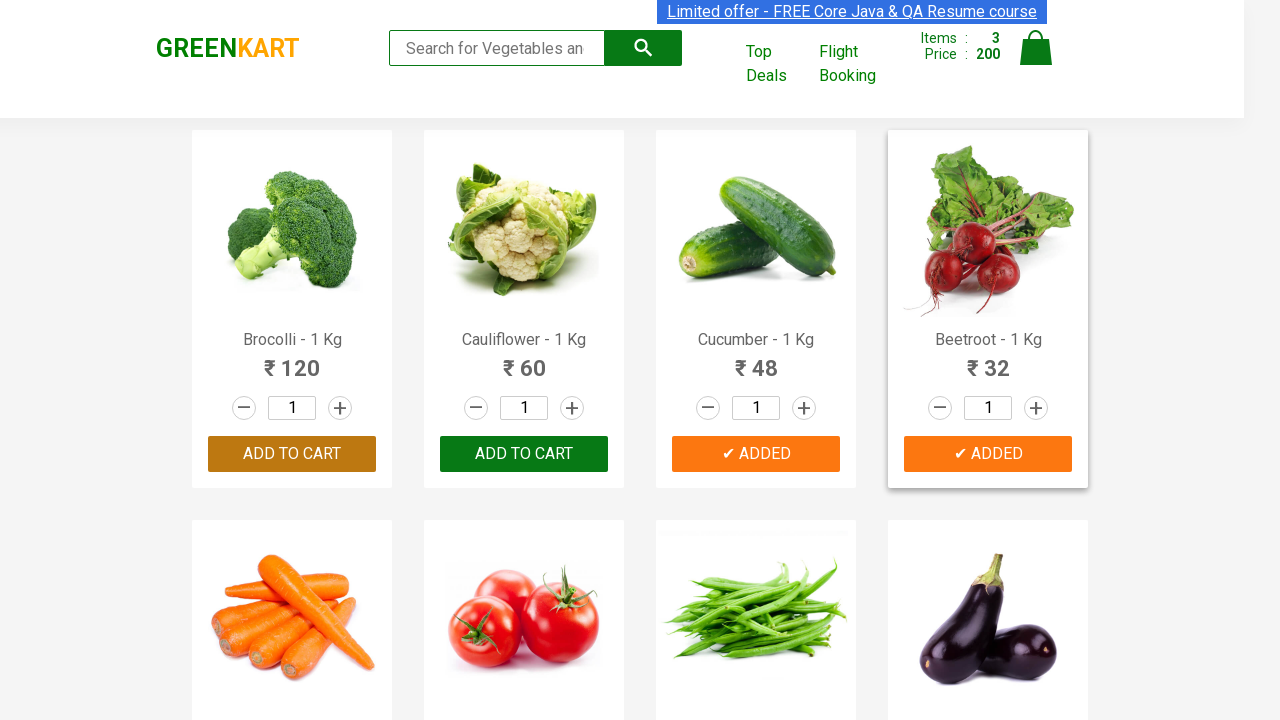